Navigates to the Rahul Shetty Academy Selenium Practice e-commerce page and verifies it loads successfully

Starting URL: https://rahulshettyacademy.com/seleniumPractise/#/

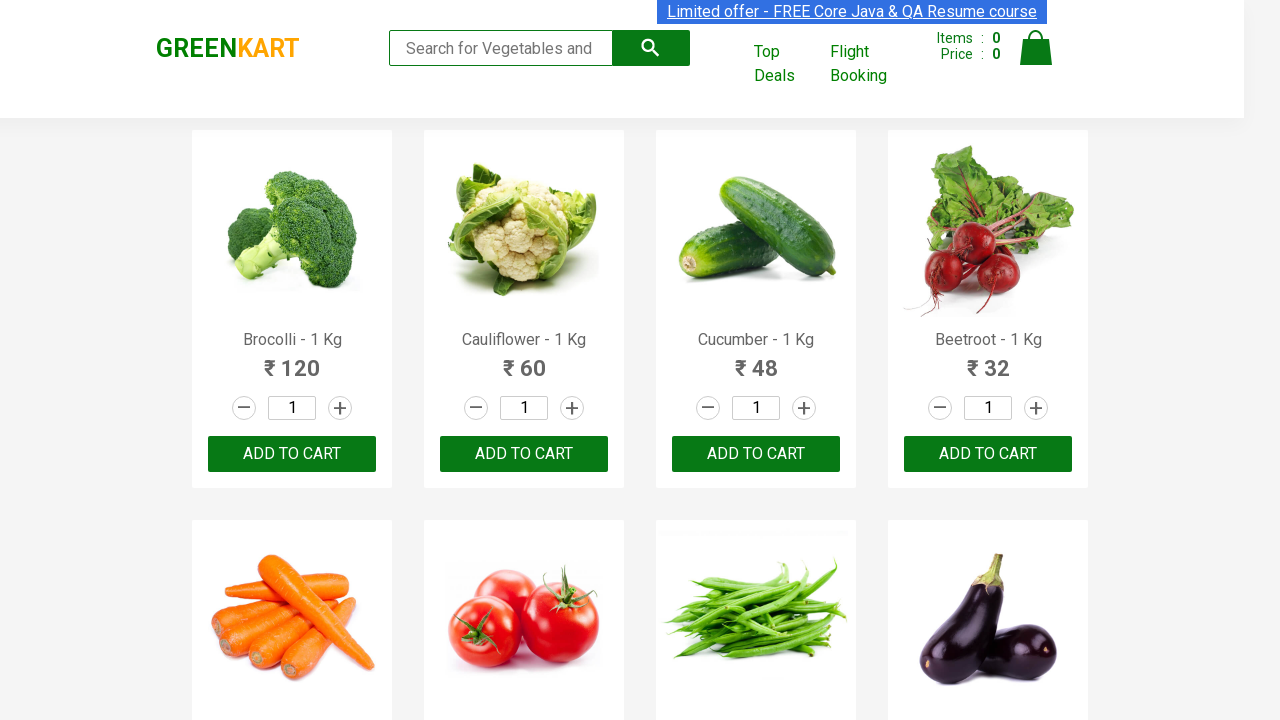

Waited for search keyword element to load on Rahul Shetty Academy e-commerce page
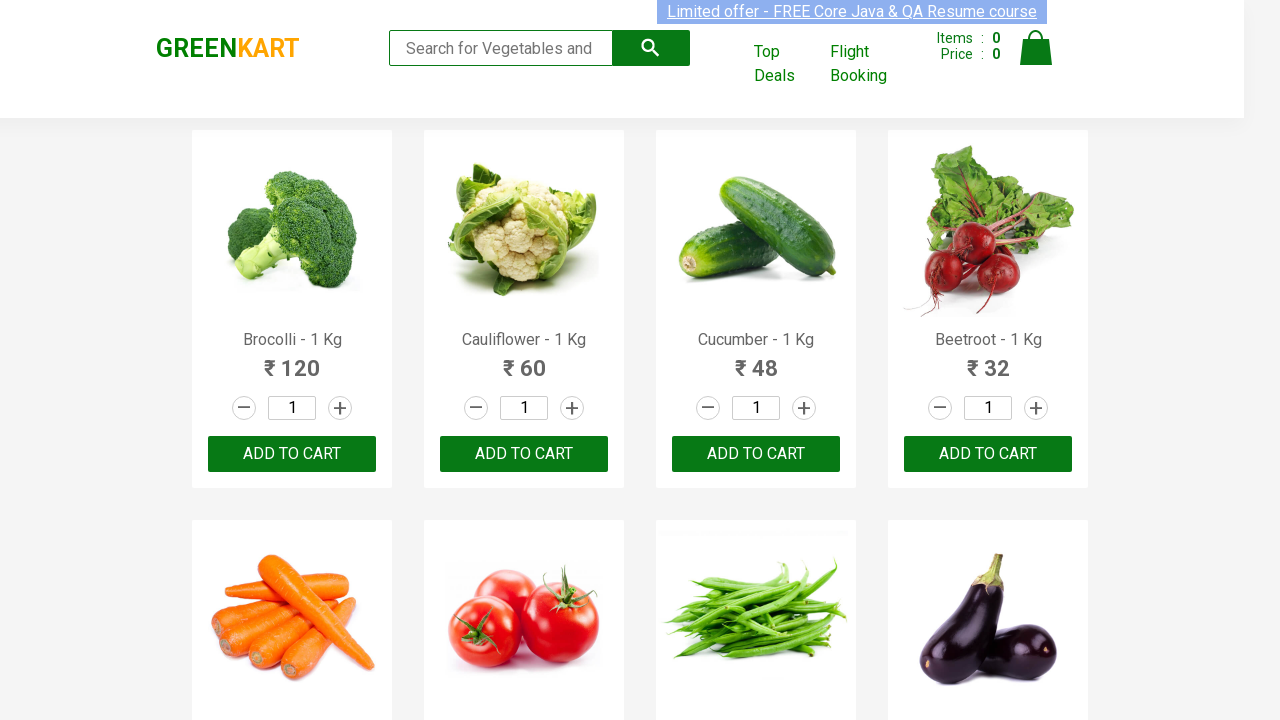

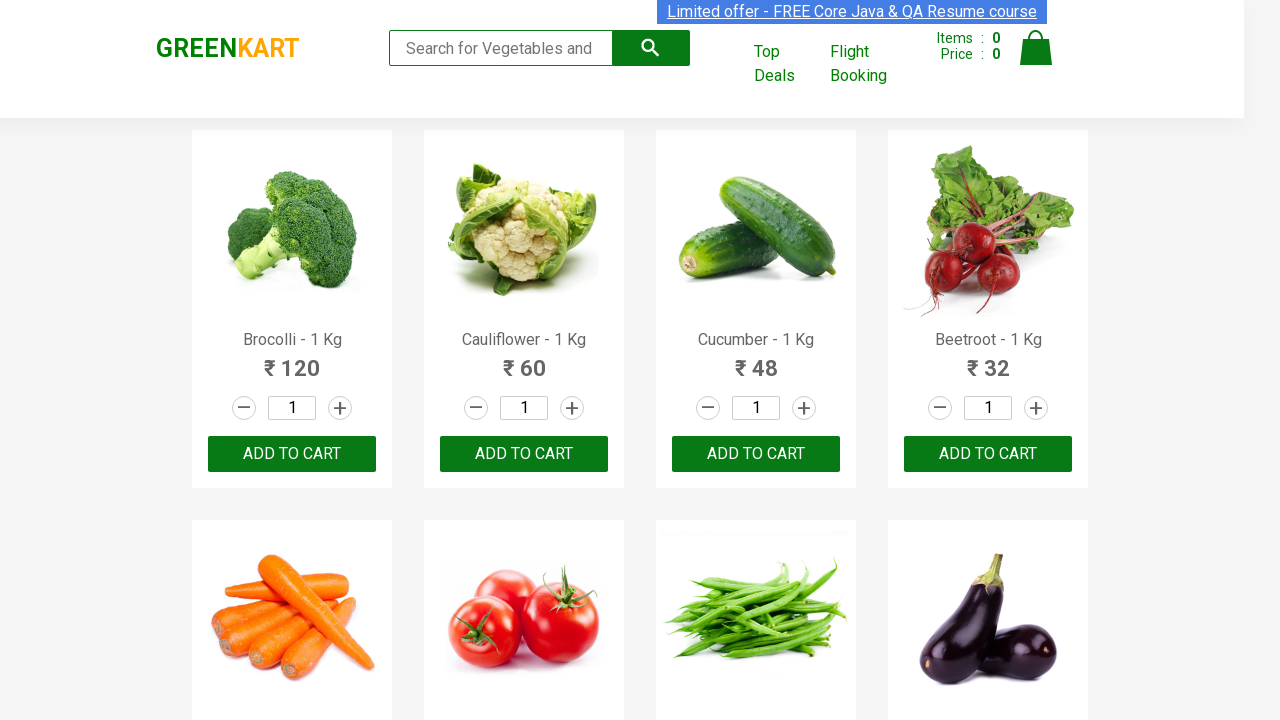